Verifies that there are exactly three radio buttons in the form on the page

Starting URL: https://ultimateqa.com/simple-html-elements-for-automation/

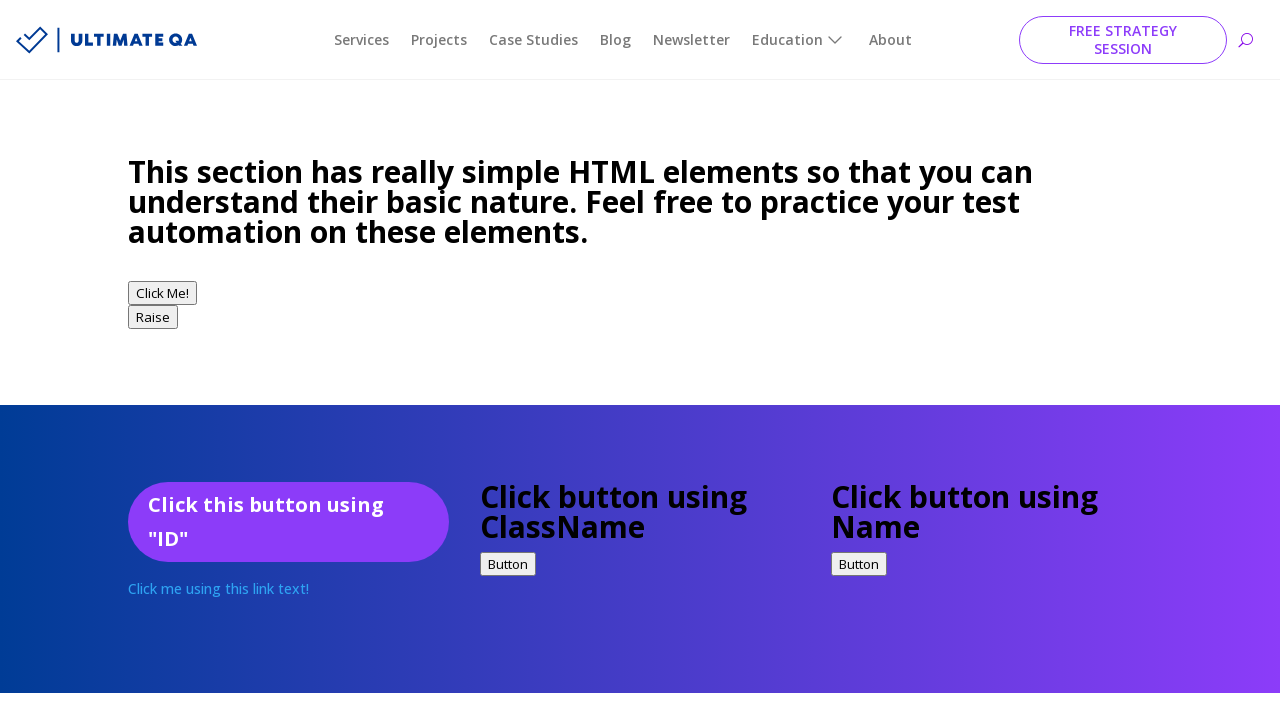

Navigated to the simple HTML elements page
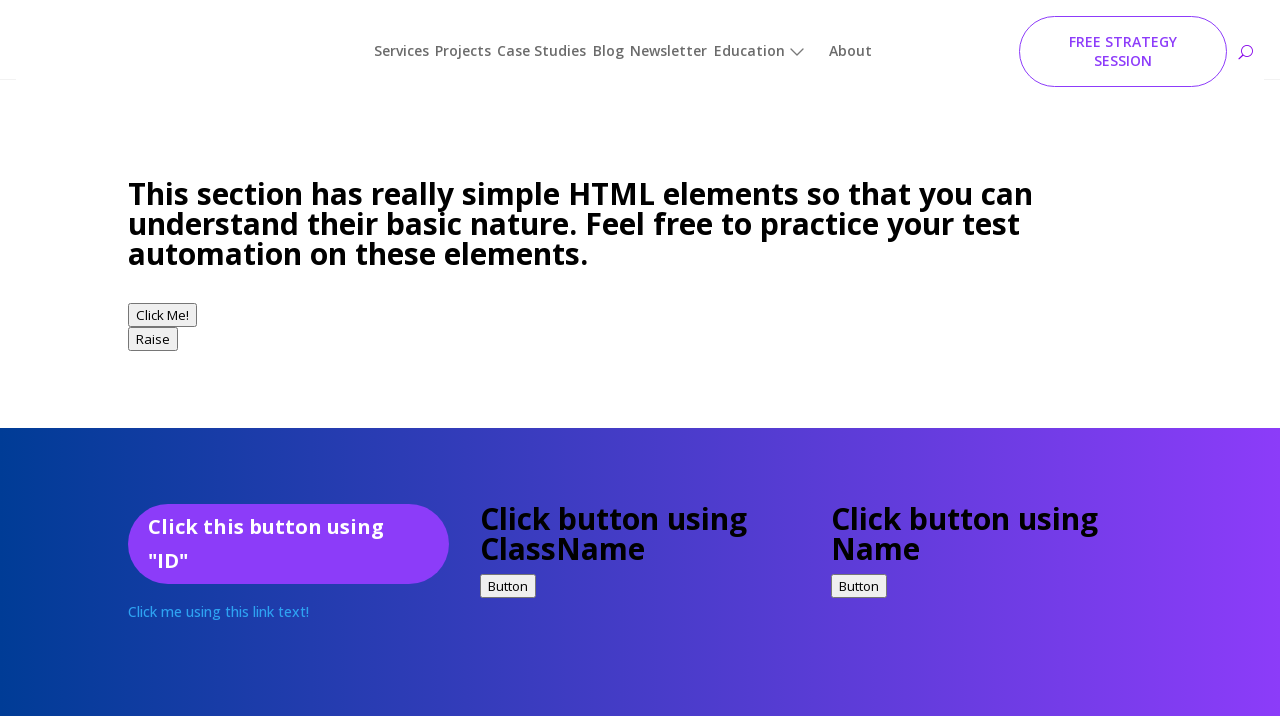

Located radio button elements on the page
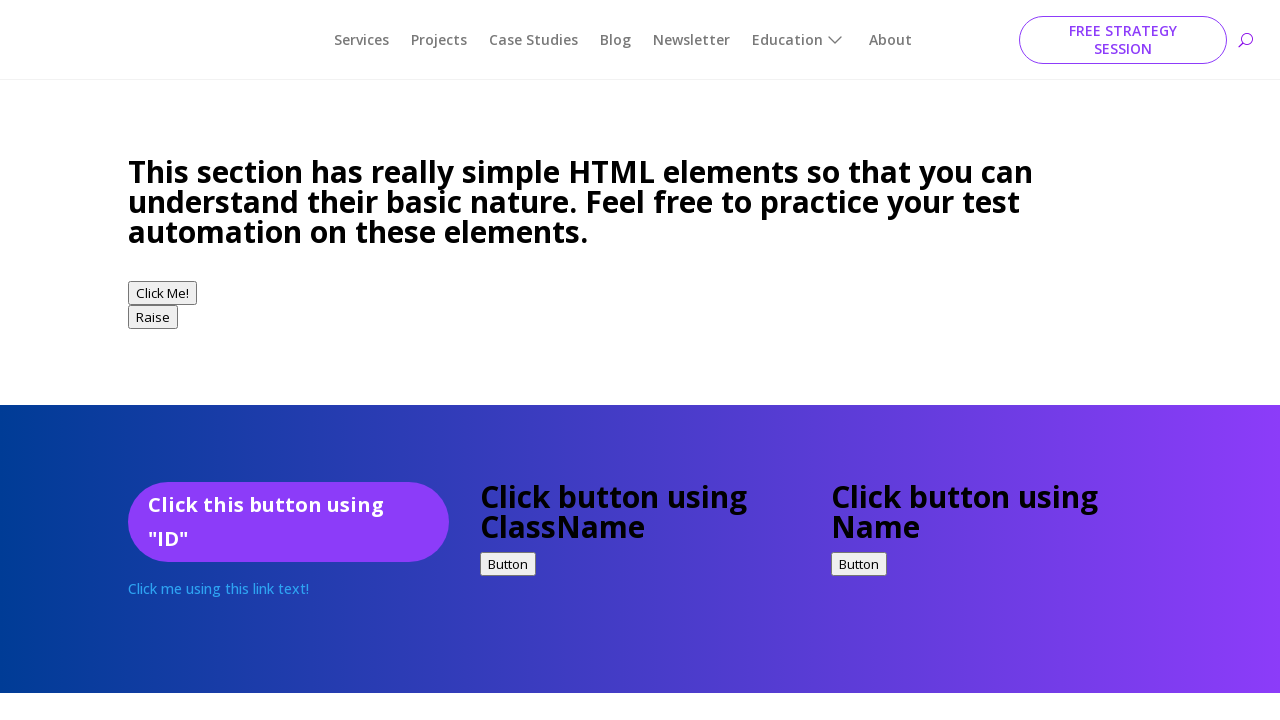

Verified that exactly 3 radio buttons are present in the form
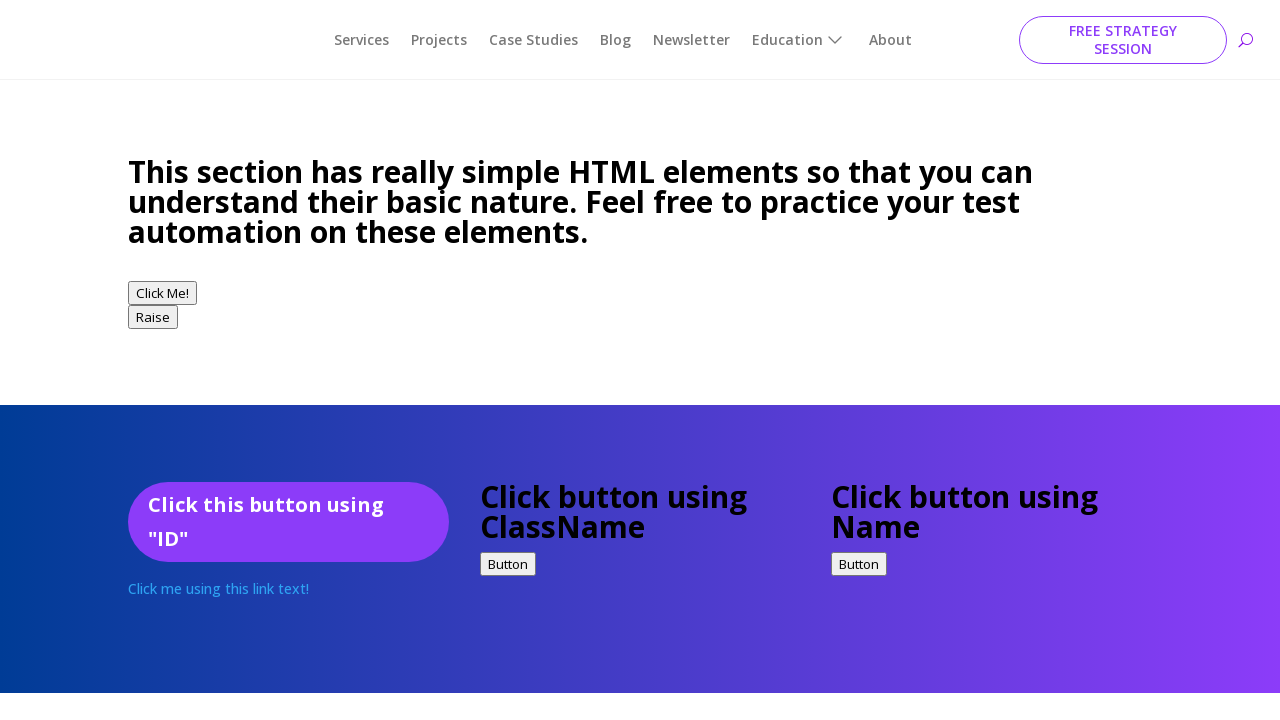

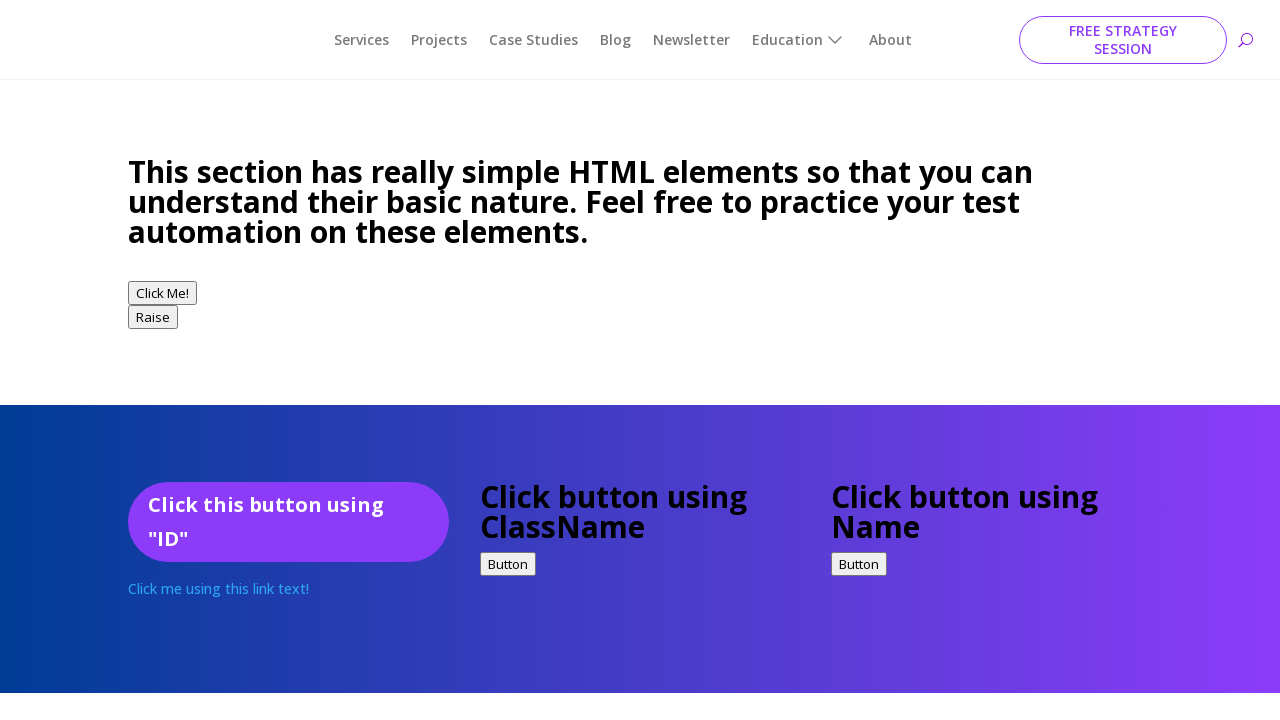